Tests clicking a button that triggers a simple JavaScript alert notification and accepts it

Starting URL: https://demoqa.com/alerts

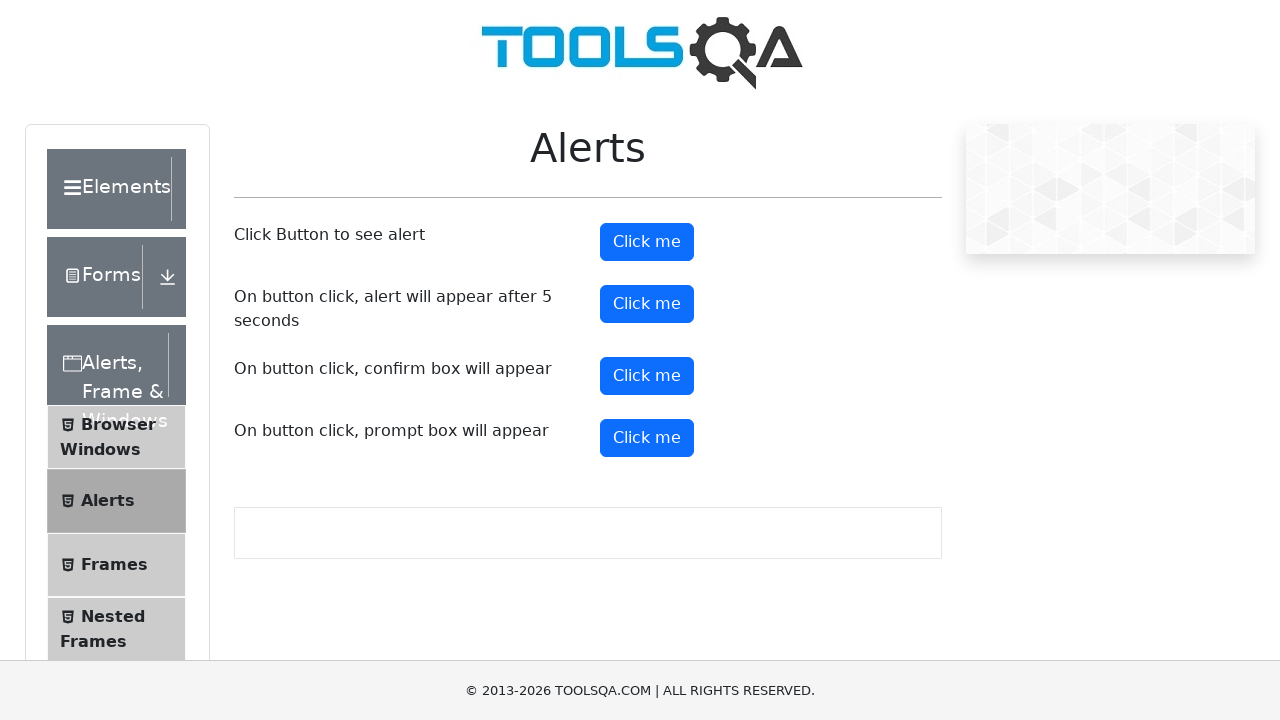

Navigated to alerts demo page
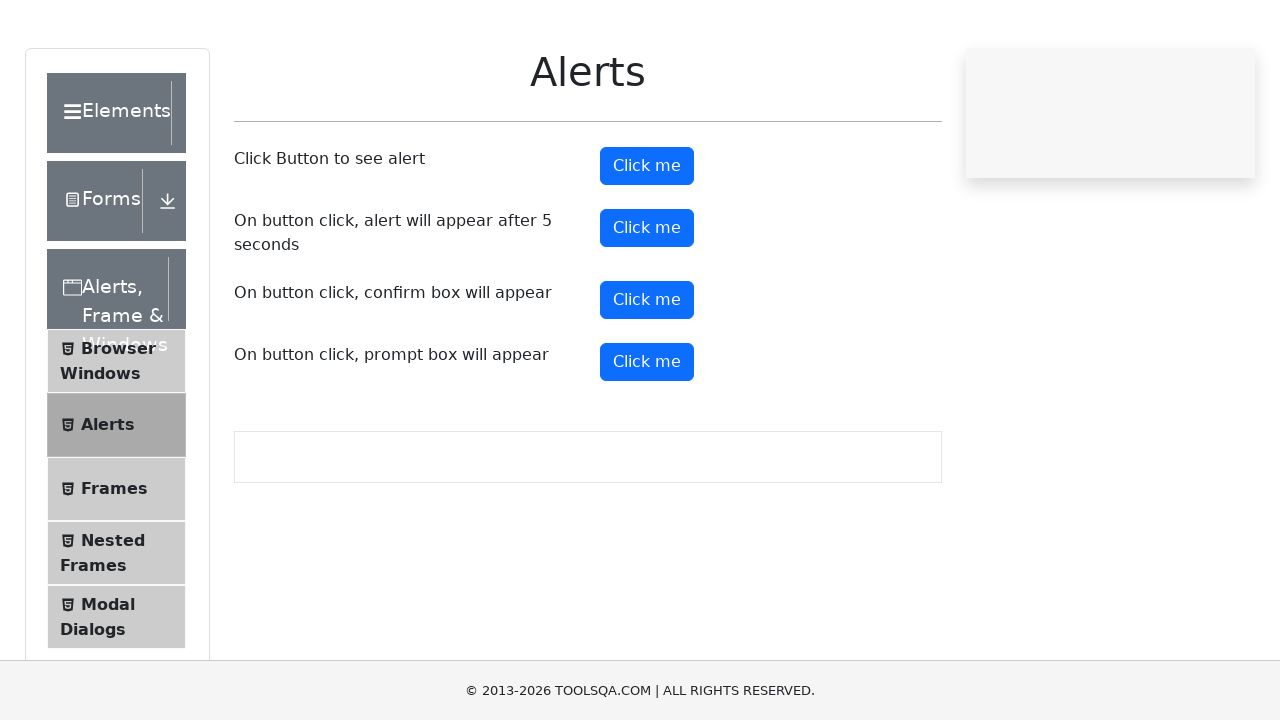

Clicked alert button to trigger JavaScript alert at (647, 242) on #alertButton
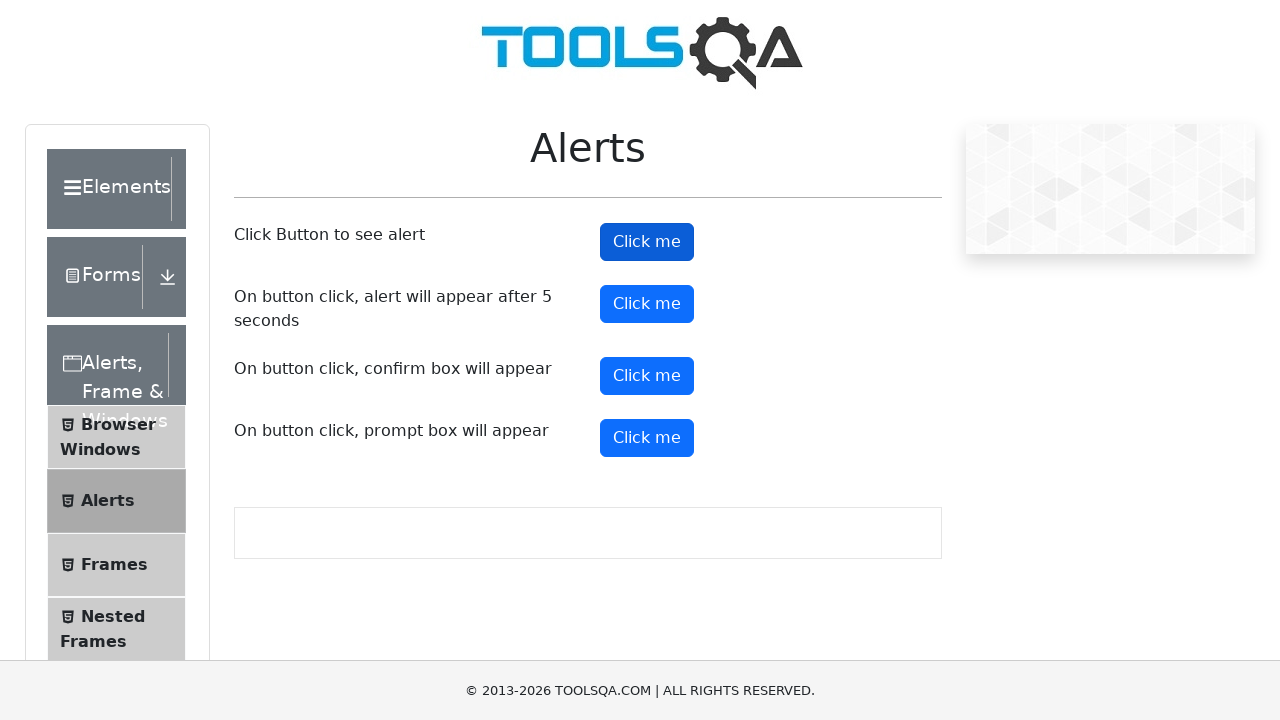

Set up dialog handler to accept alert
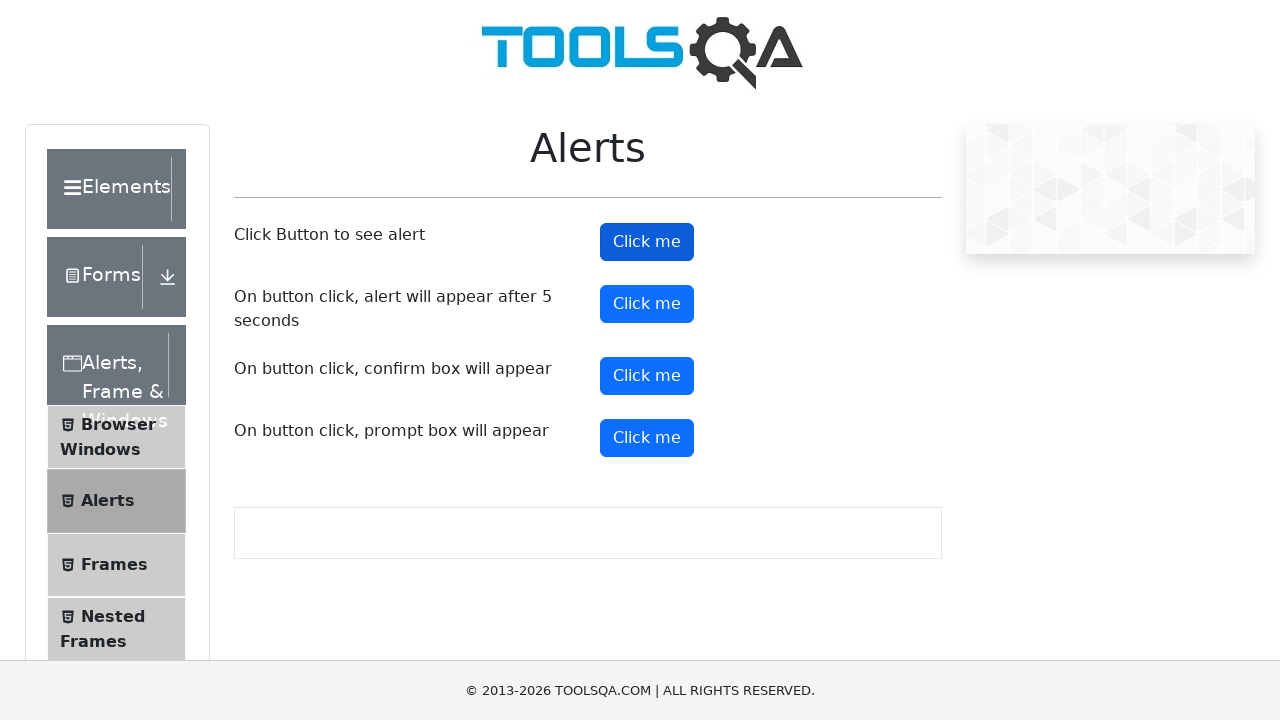

Waited for page to stabilize after alert acceptance
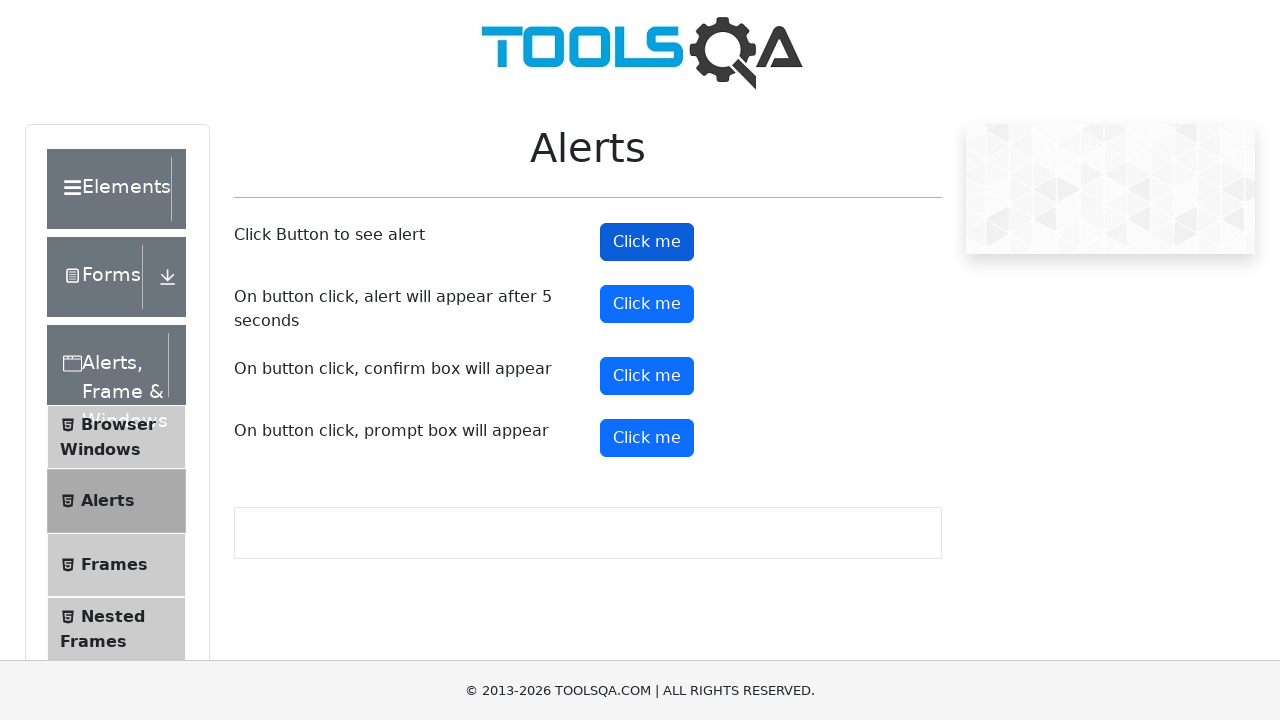

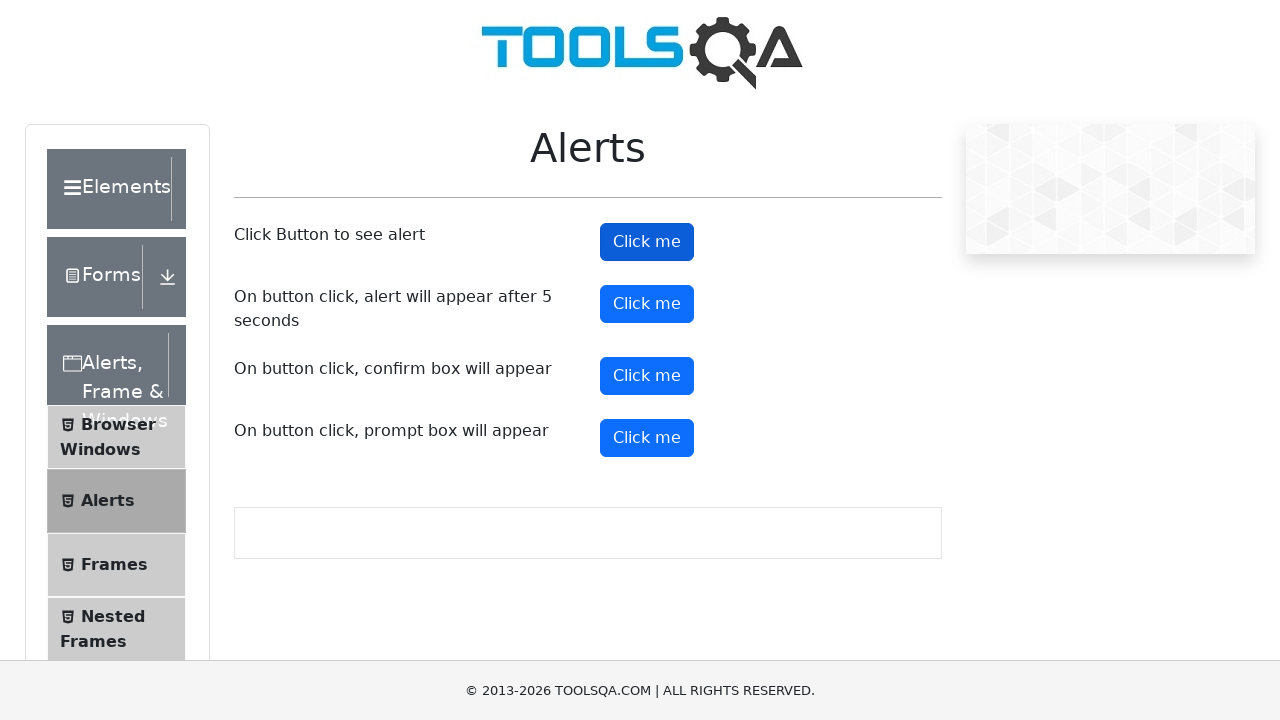